Fills out a contact form with name, email, subject, message, and captcha fields, then submits it

Starting URL: https://www.consultoriaglobal.com.ar/cgweb/?page_id=370

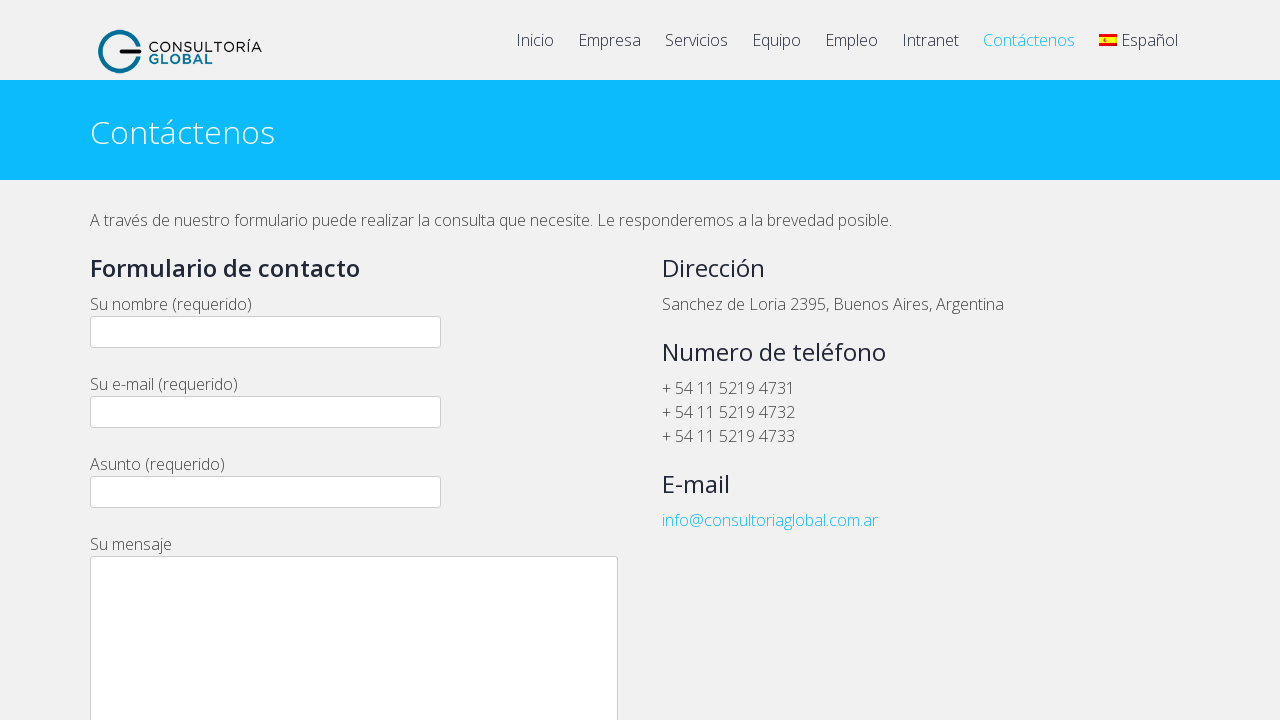

Filled name field with 'Facundo' on input[name='your-name']
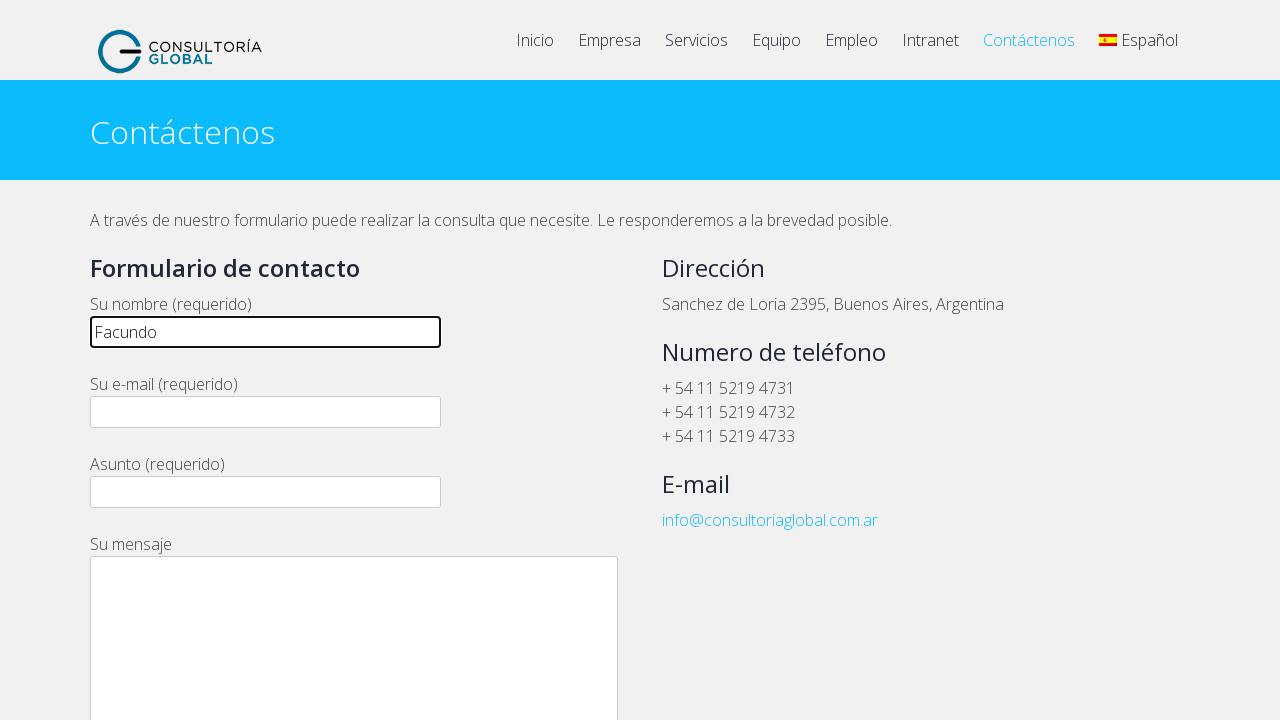

Filled email field with 'testuser@example.com' on input[name='your-email']
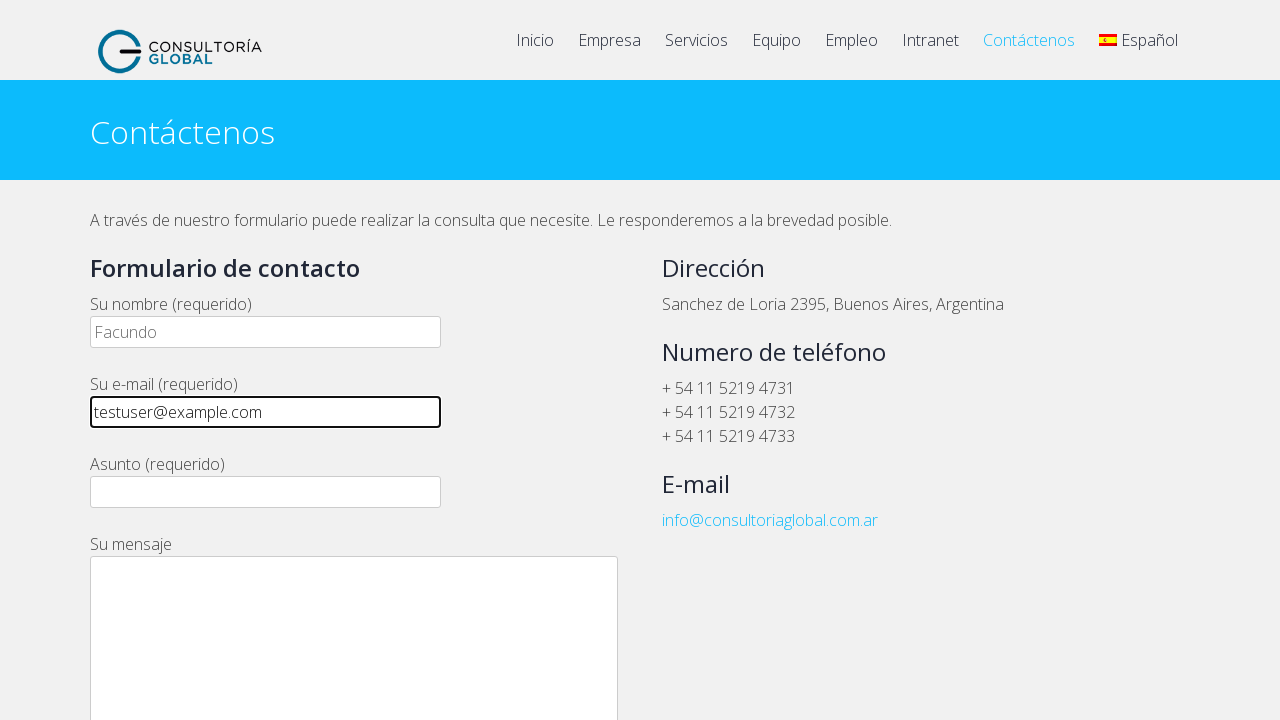

Filled subject field with 'Test Subject' on input[name='your-subject']
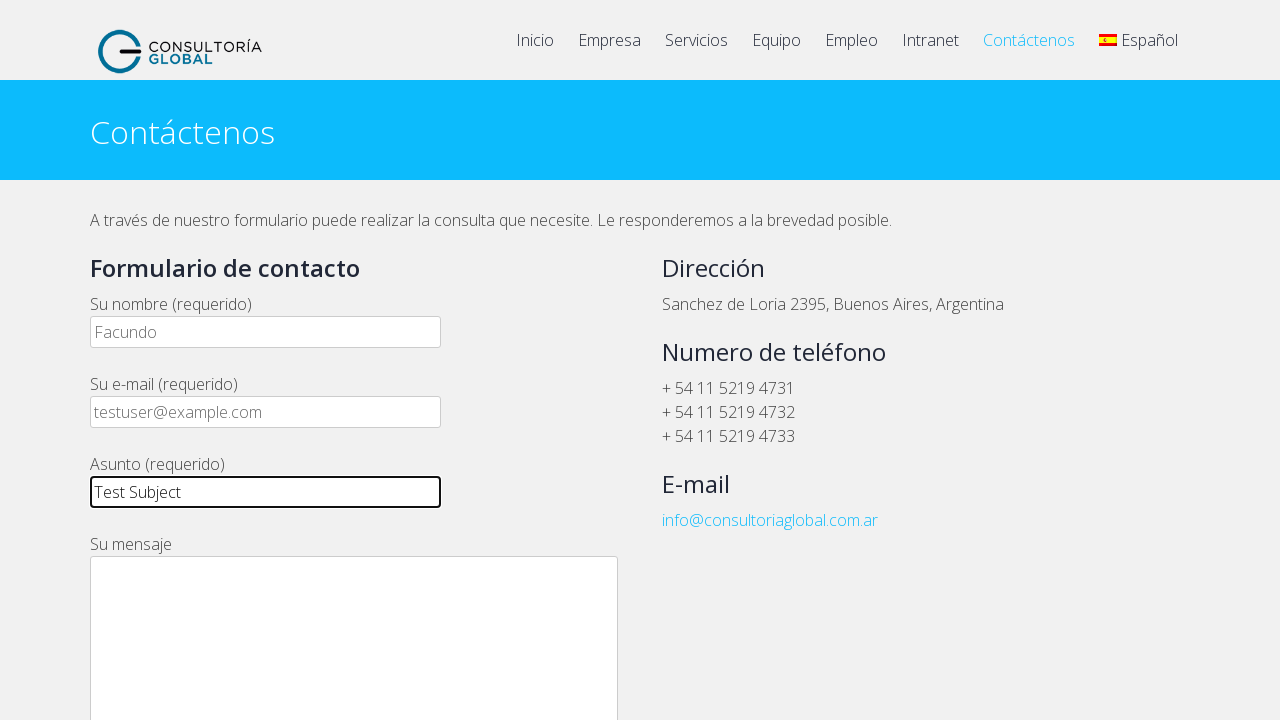

Filled message field with test message on textarea[name='your-message']
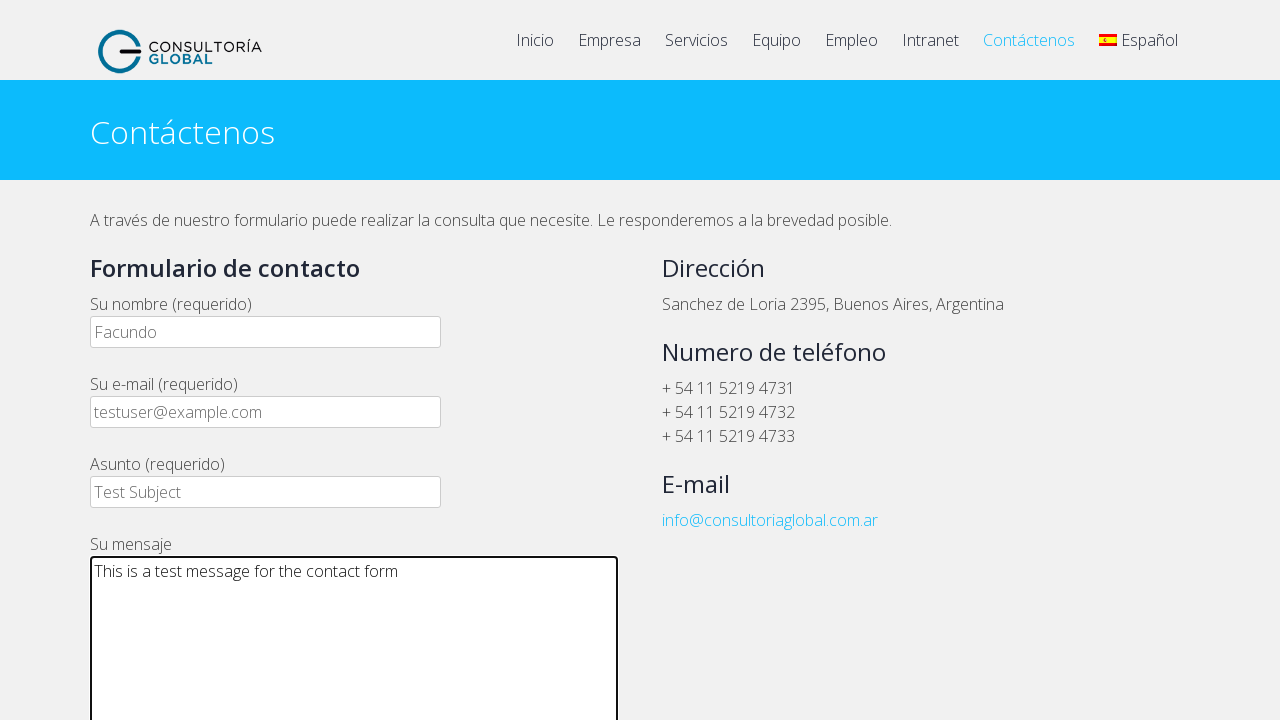

Filled captcha field with 'TEST123' on input[name='captcha-636']
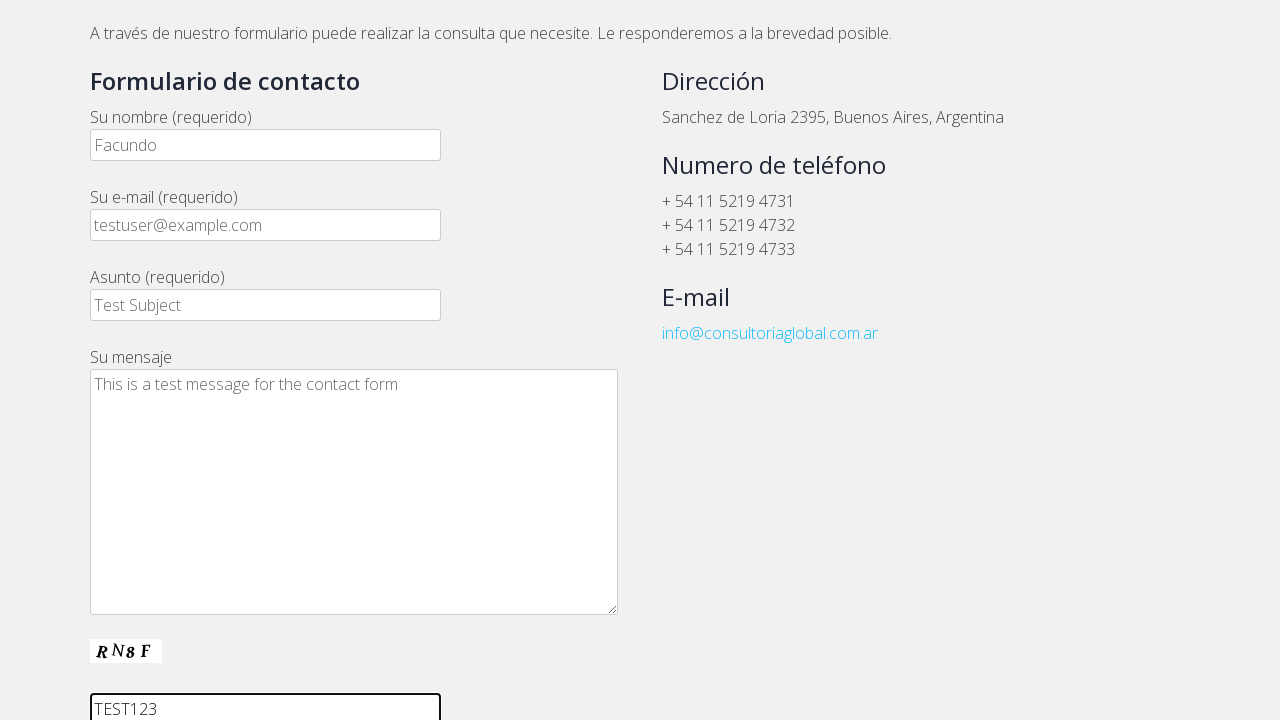

Submitted the contact form at (144, 360) on input[type='submit']
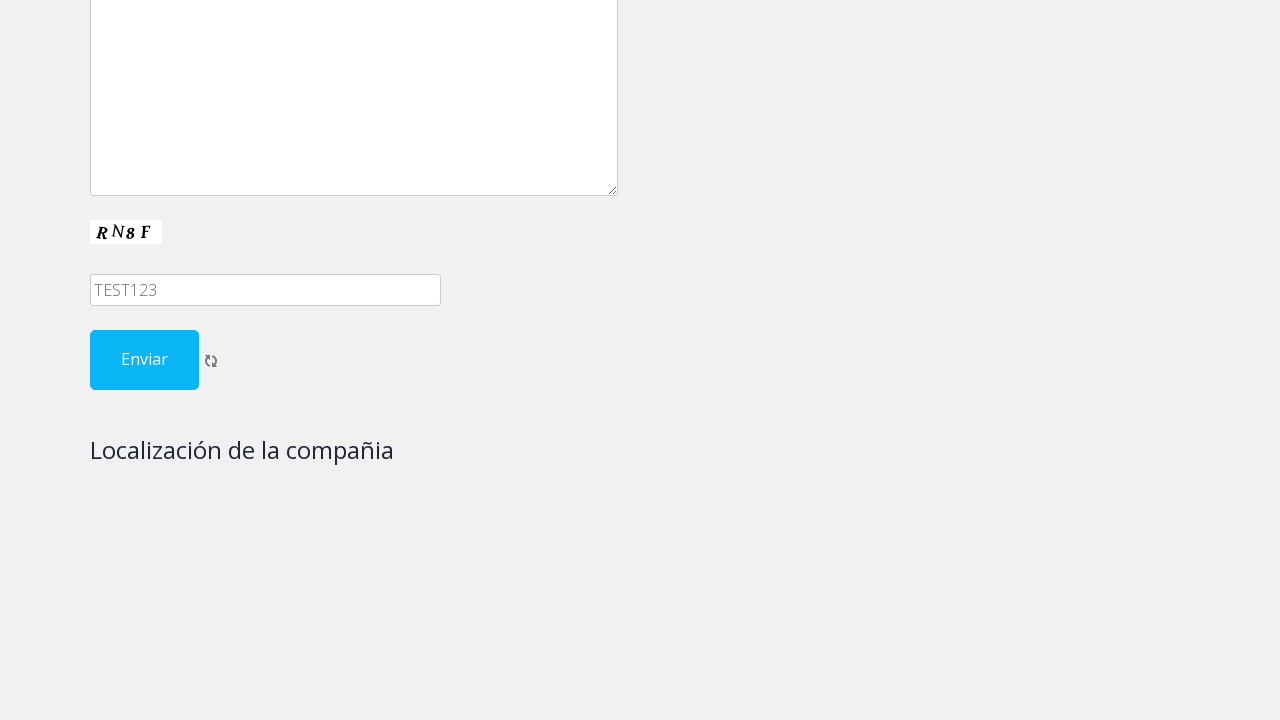

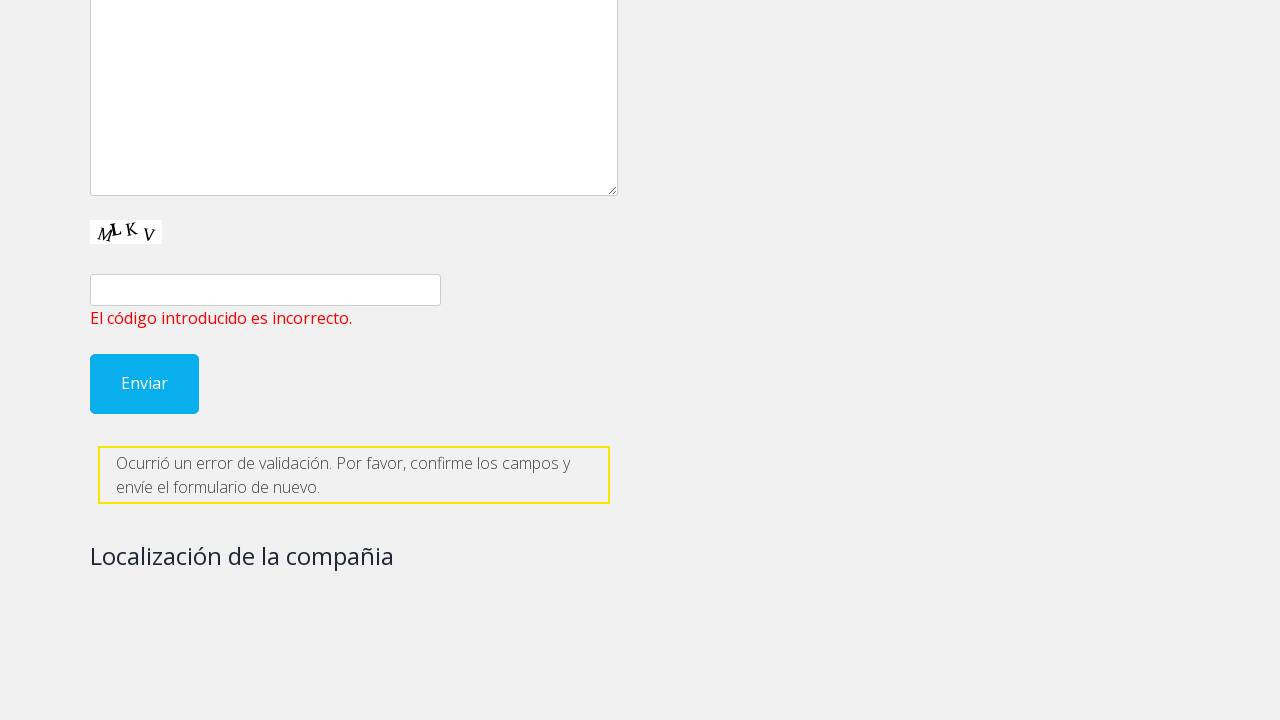